Tests basic locator functionality by navigating to Playwright's homepage and clicking the "Get started" link

Starting URL: https://playwright.dev/

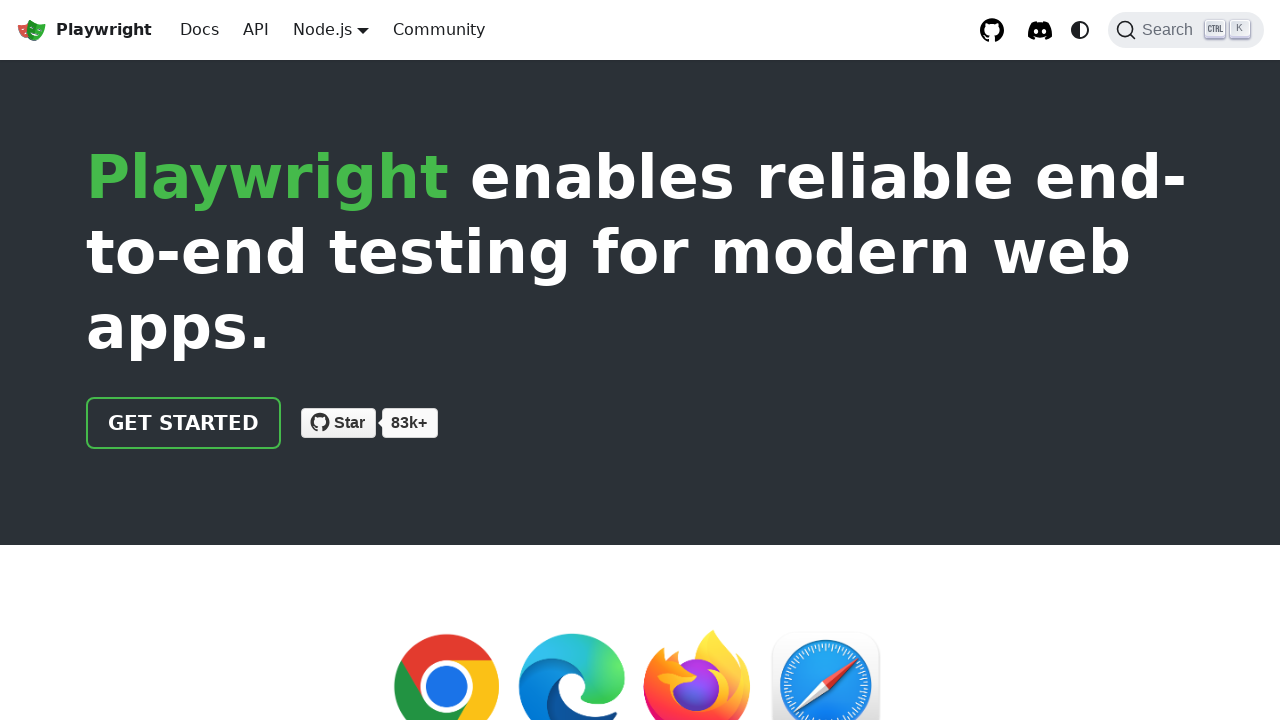

Navigated to Playwright homepage
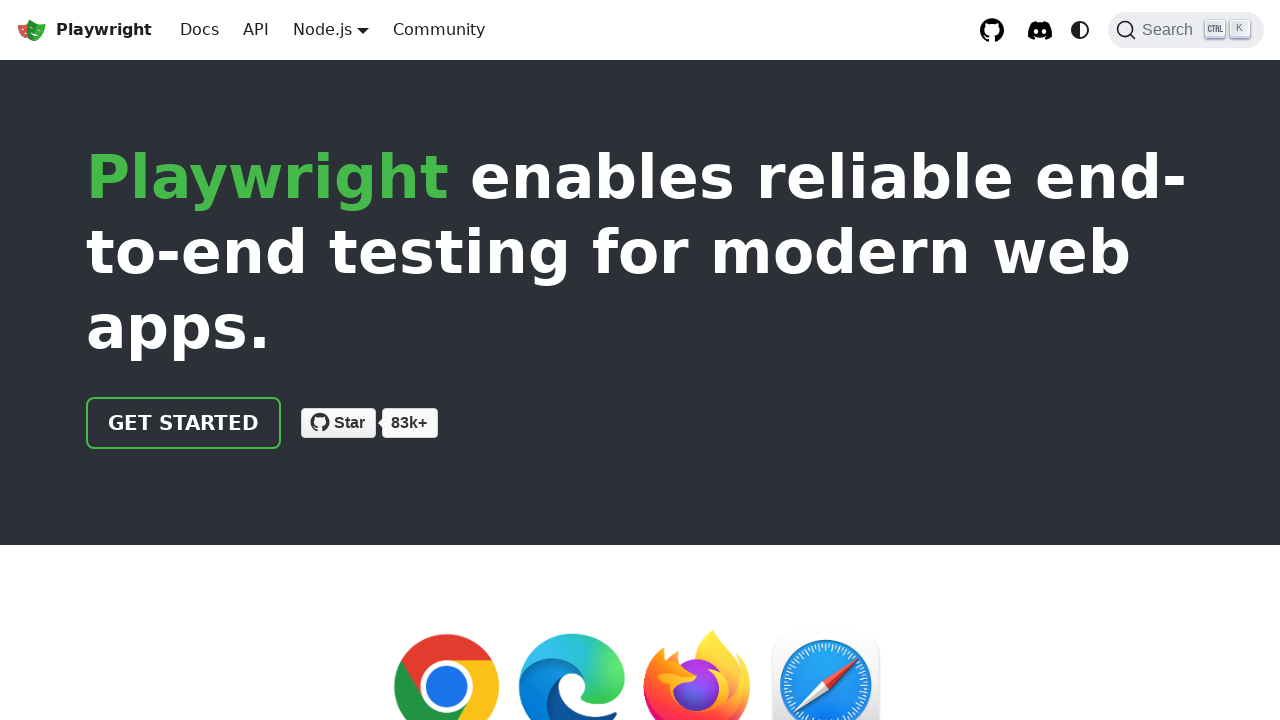

Clicked the 'Get started' link at (184, 423) on xpath=//a[text()='Get started']
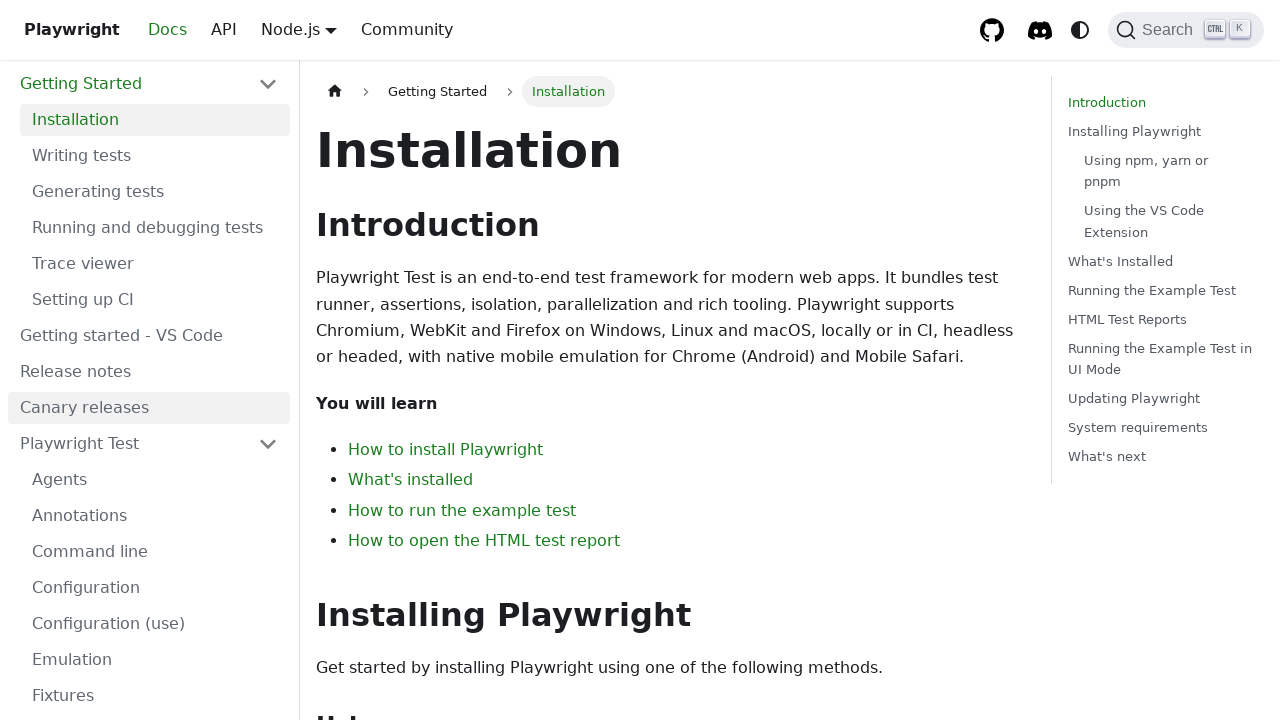

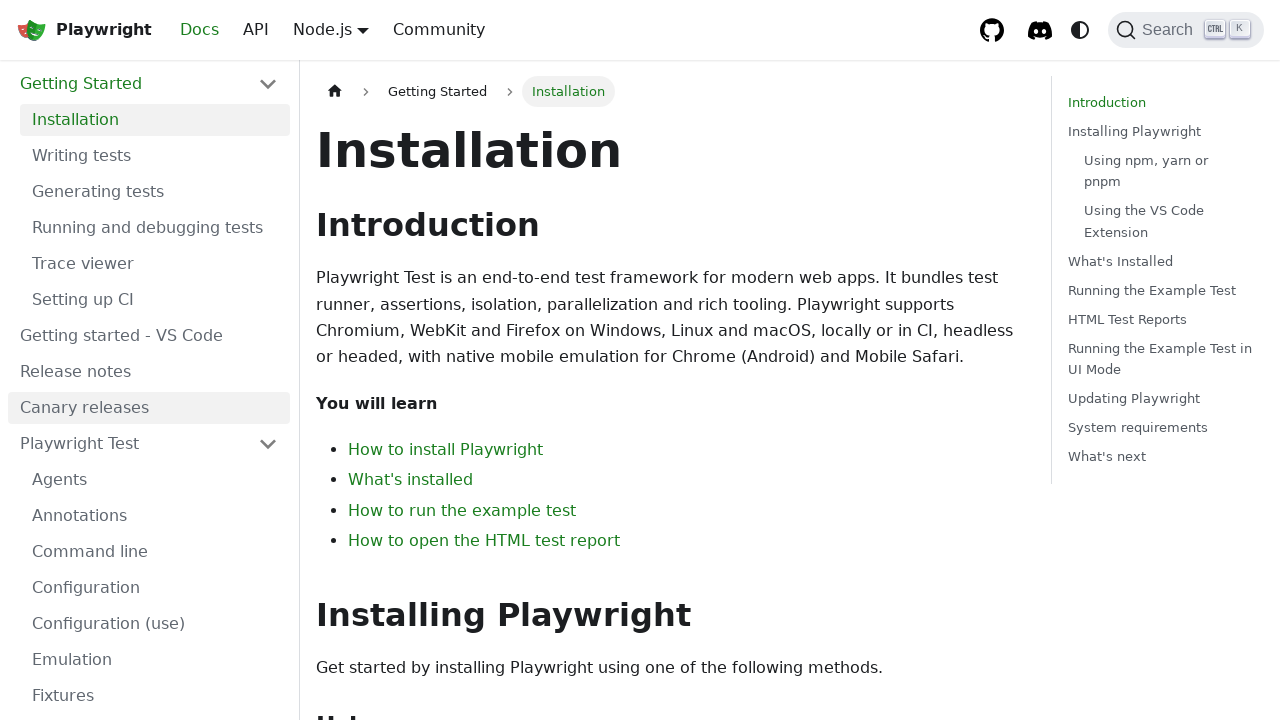